Interacts with a slider element by dragging it and then selects an option from a dropdown menu

Starting URL: https://seleniumbase.io/demo_page

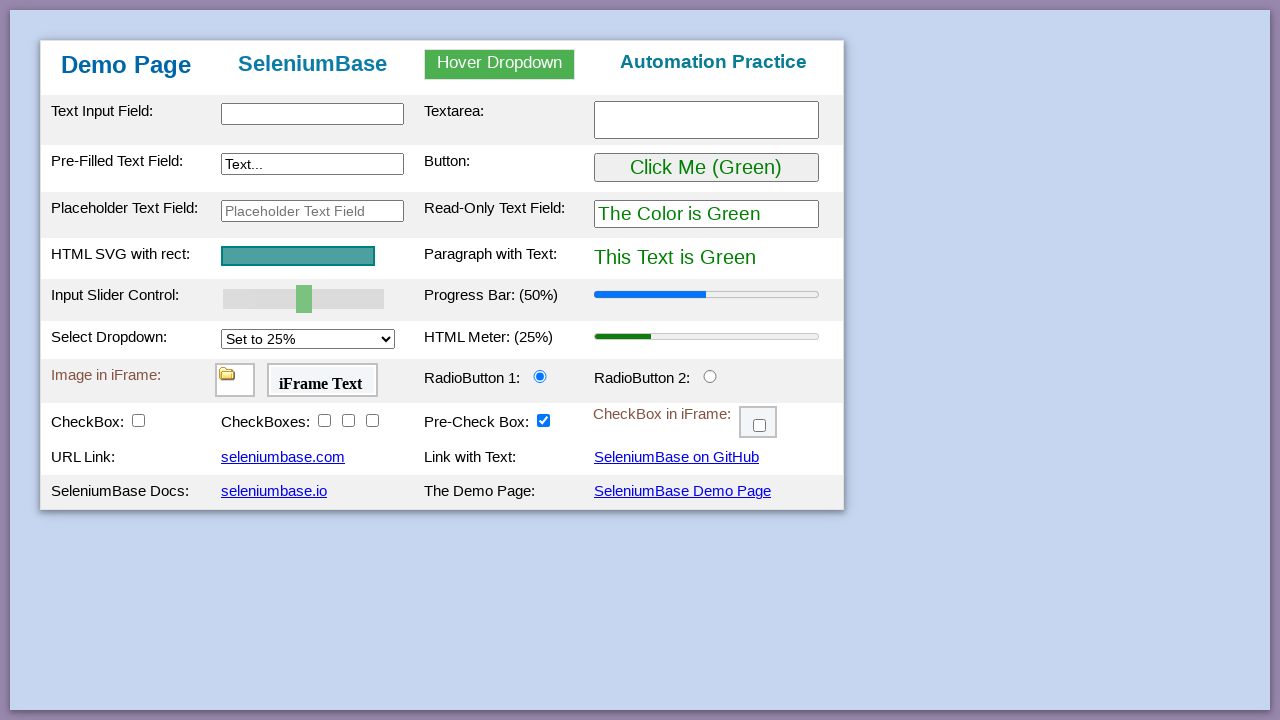

Located slider element
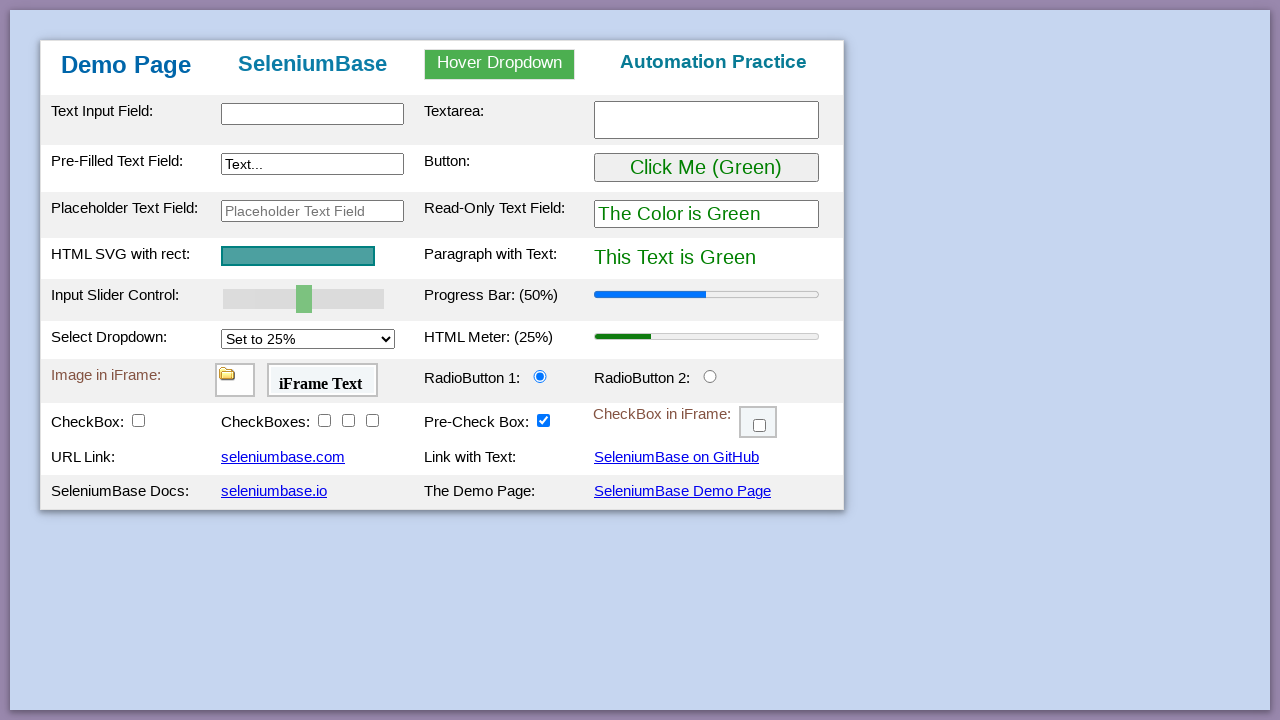

Retrieved slider bounding box
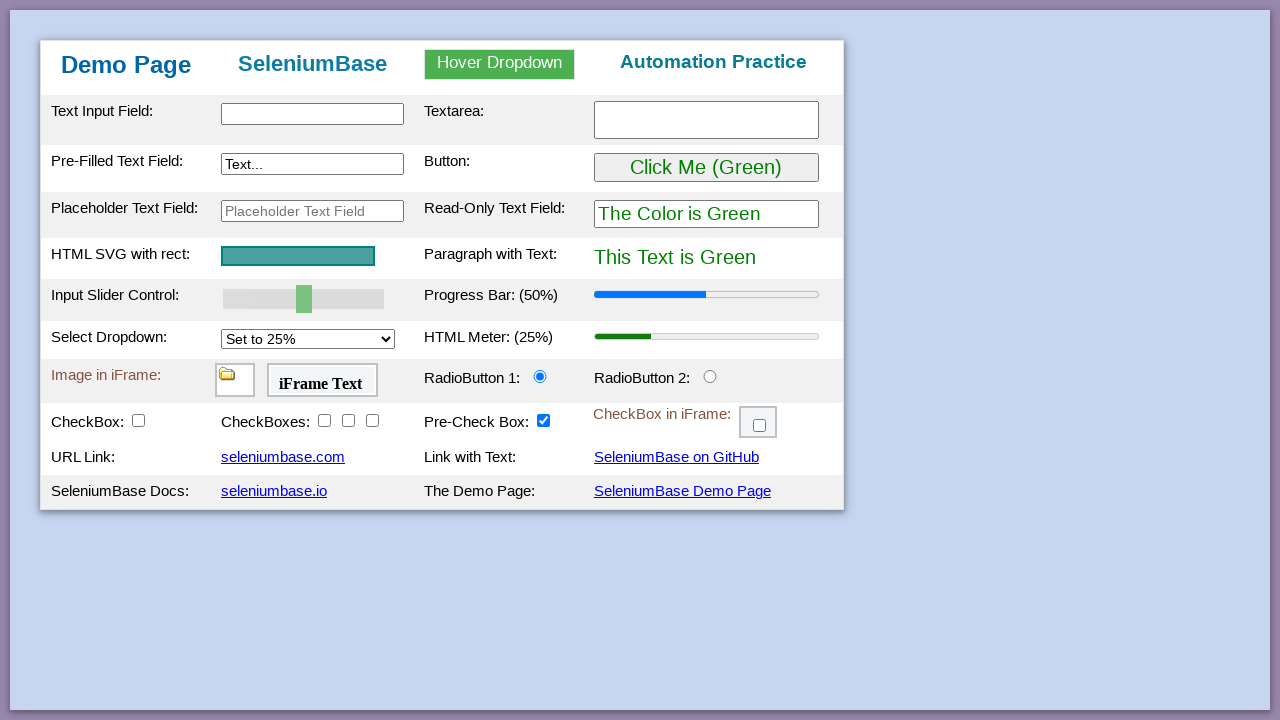

Moved mouse to slider center position at (304, 299)
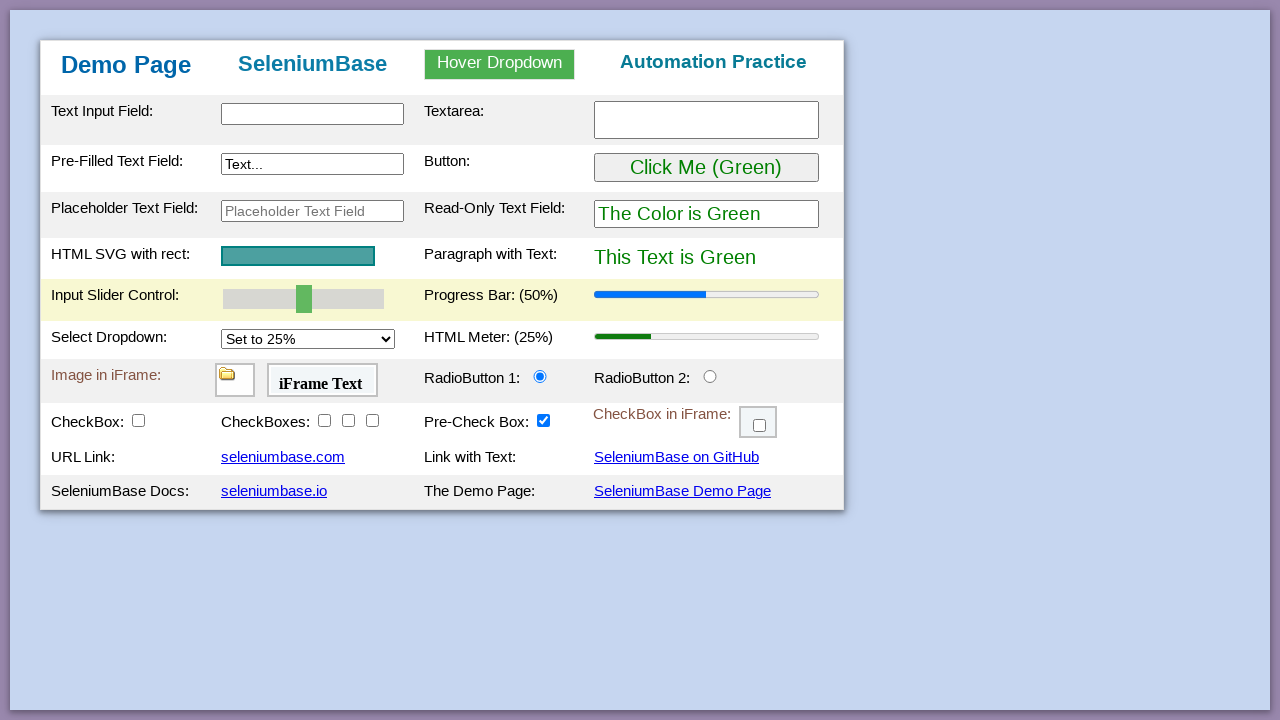

Pressed mouse button down on slider at (304, 299)
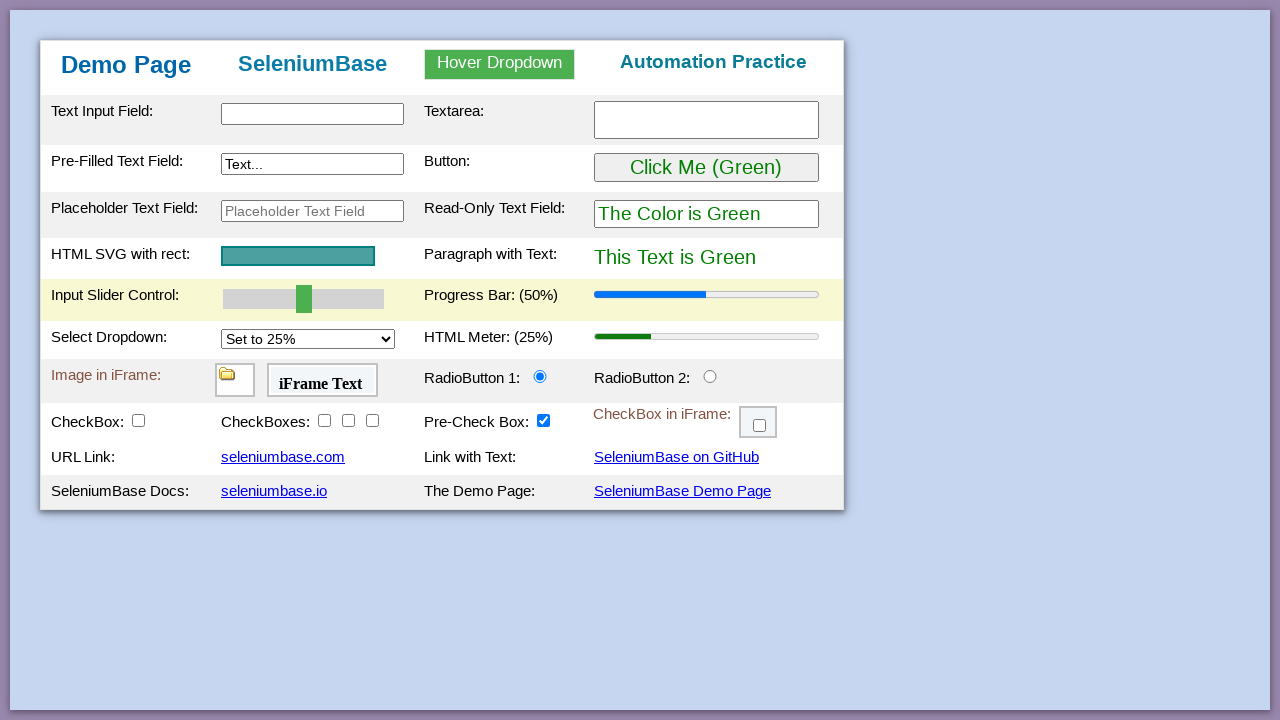

Dragged slider 373 pixels to the right at (677, 299)
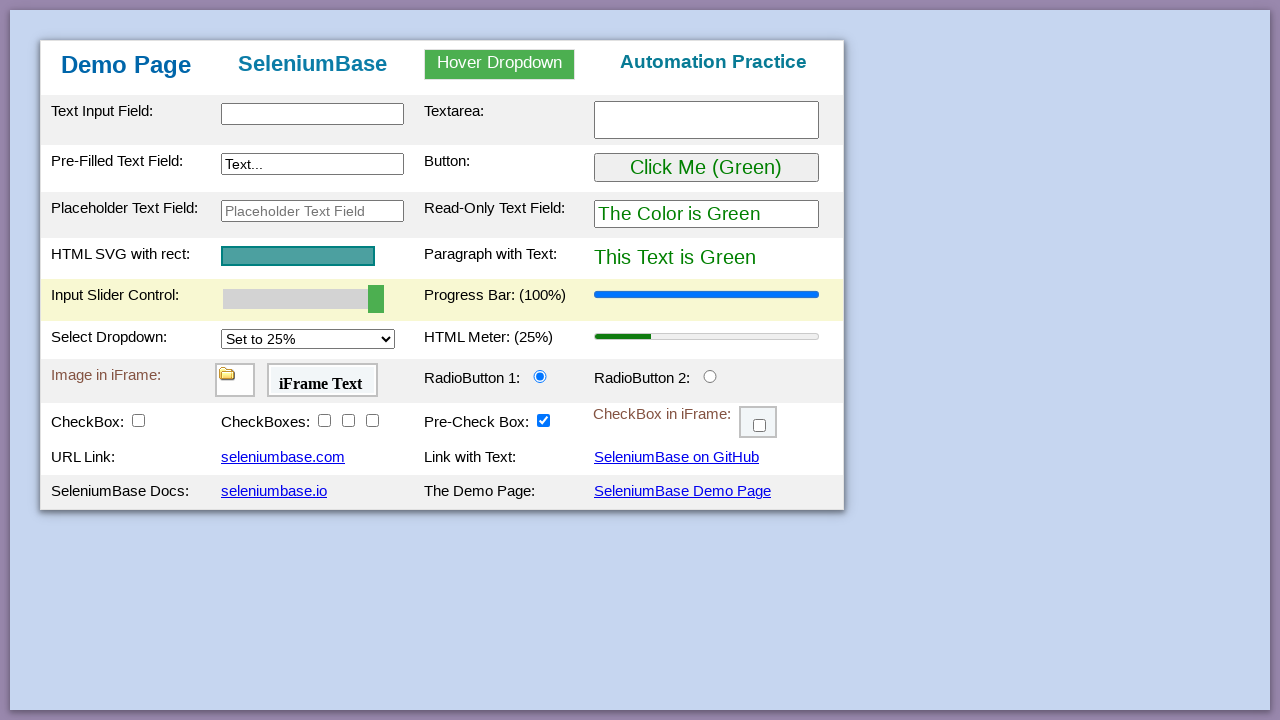

Released mouse button after slider drag at (677, 299)
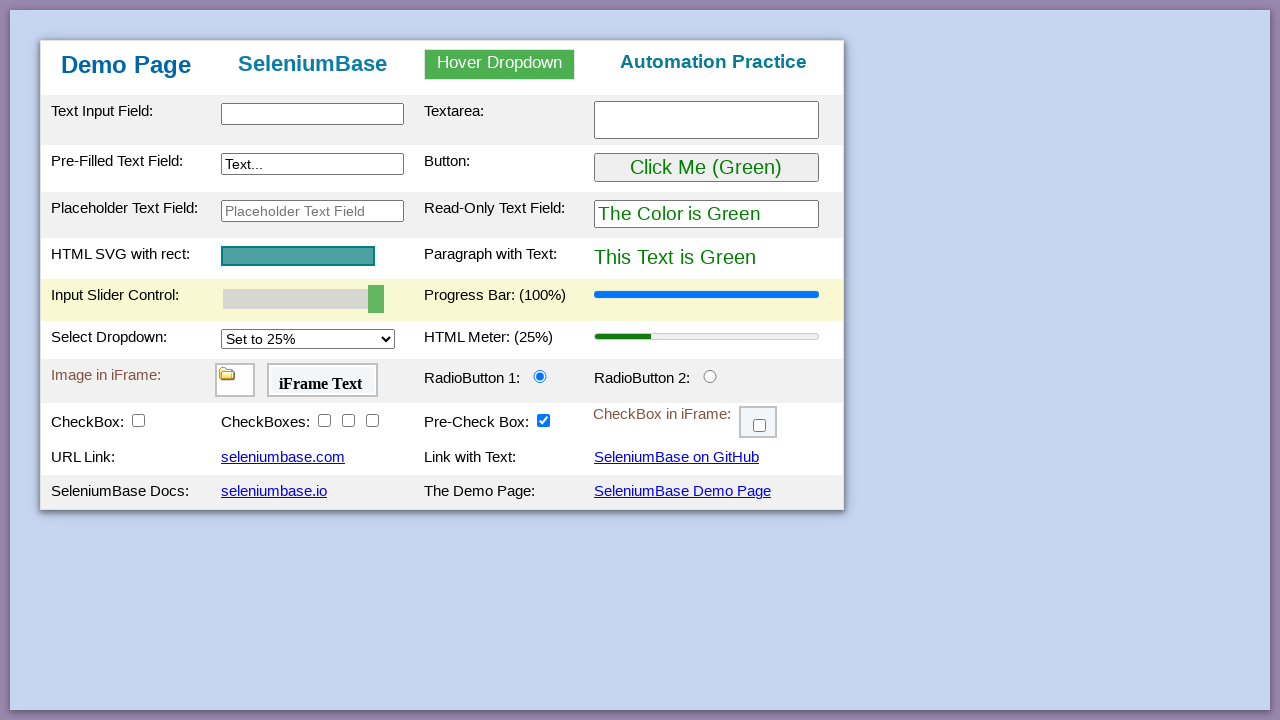

Selected option at index 3 from dropdown menu on select.selectClass
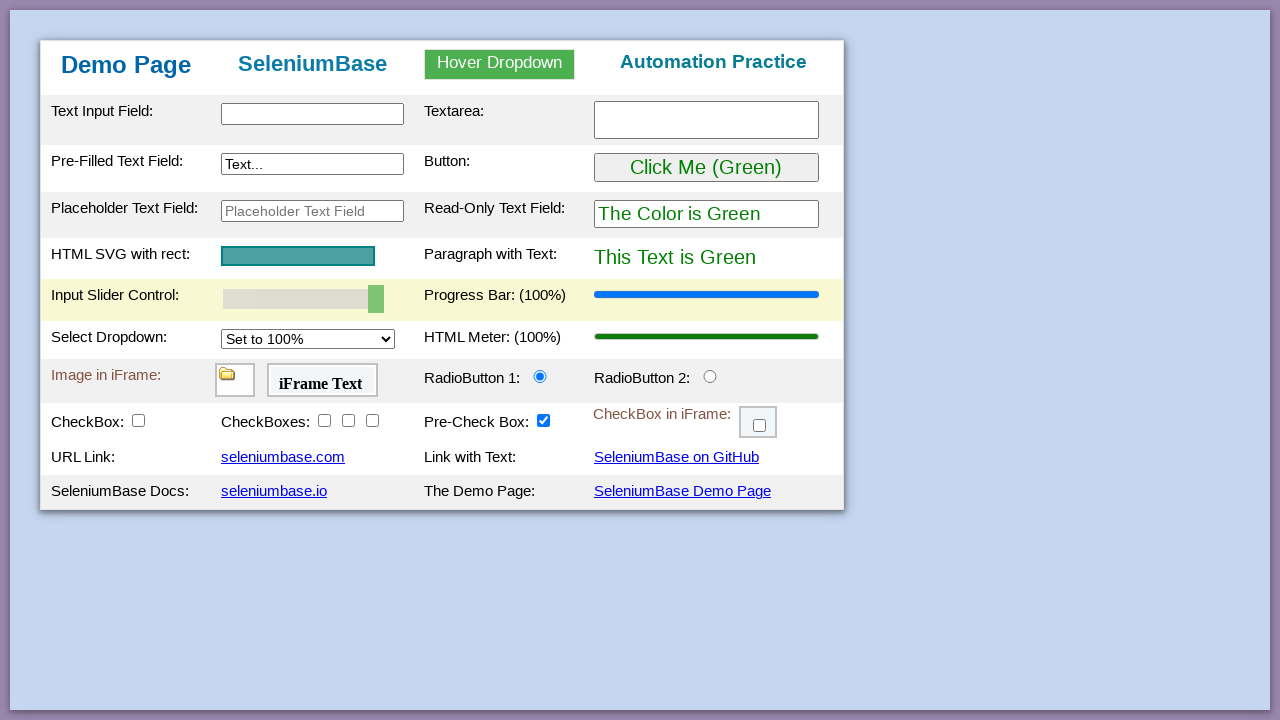

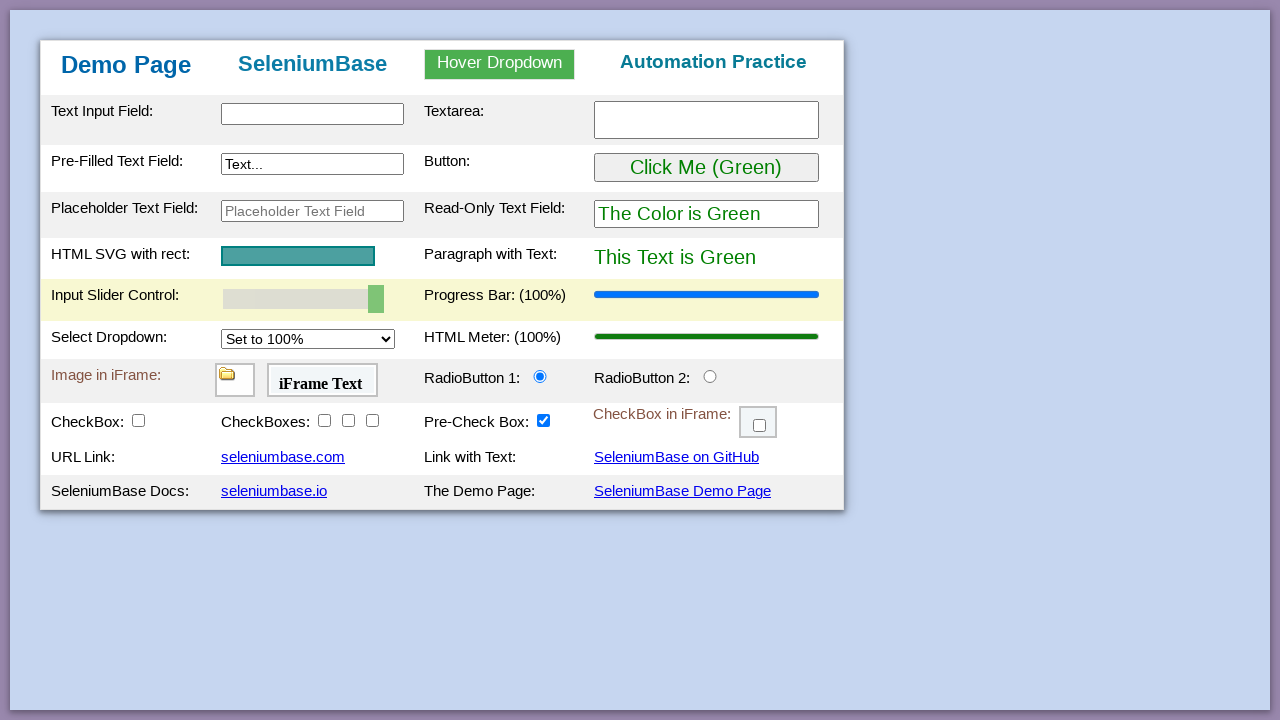